Tests navigation through the Shifting Content section by clicking on links and verifying menu elements are displayed on the Example 1 page

Starting URL: https://the-internet.herokuapp.com/

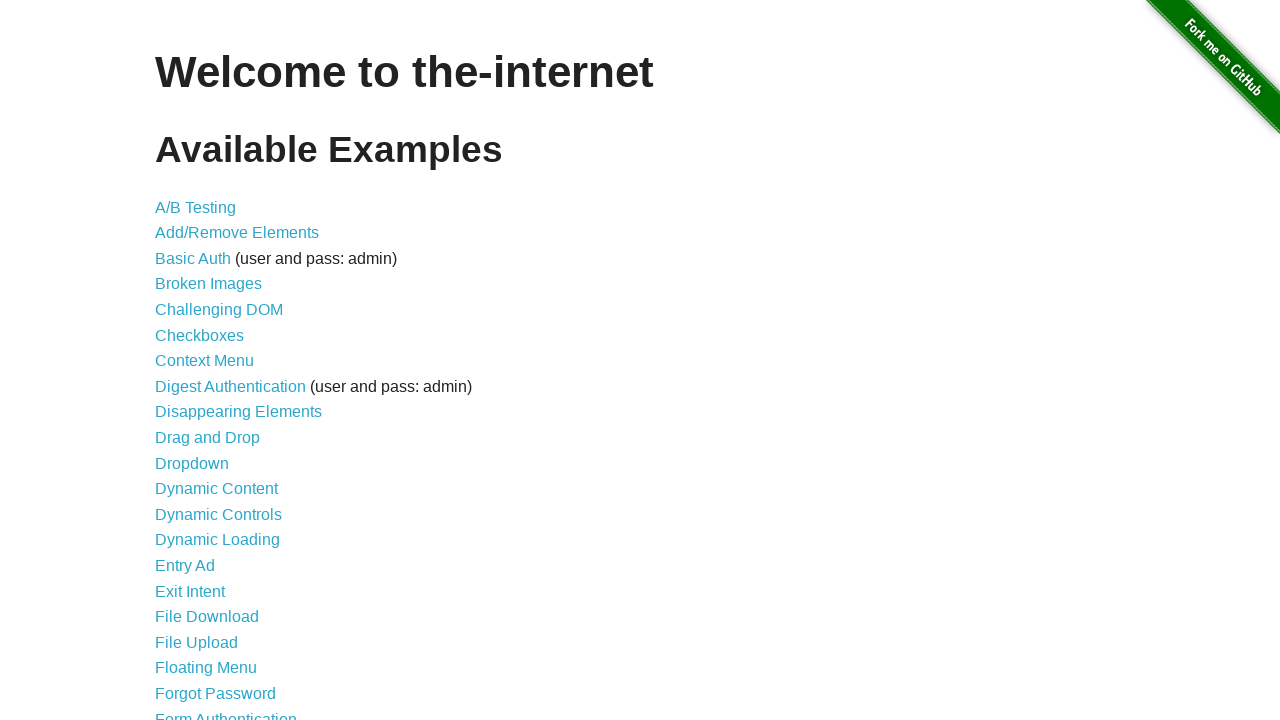

Clicked on the 'Shifting Content' link at (212, 523) on text=Shifting Content
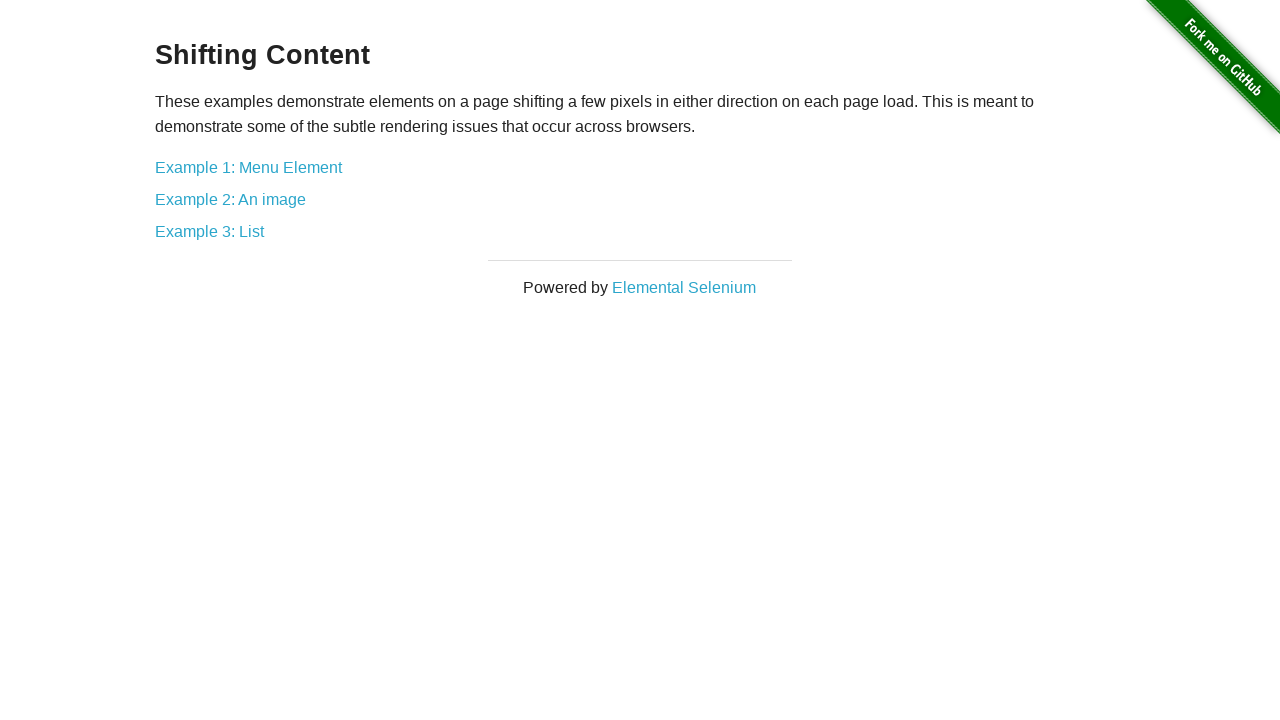

Clicked on the 'Example 1: Menu Element' link at (248, 167) on text=Example 1: Menu Element
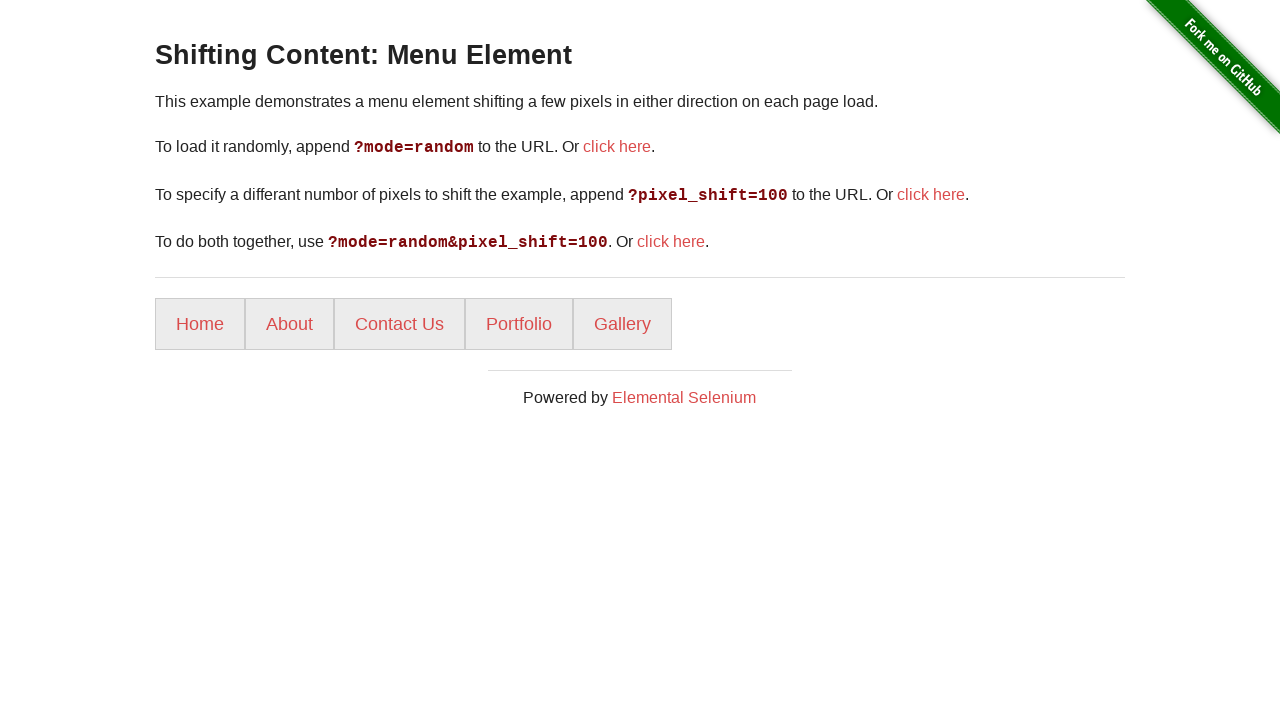

Verified menu items are displayed on Example 1 page
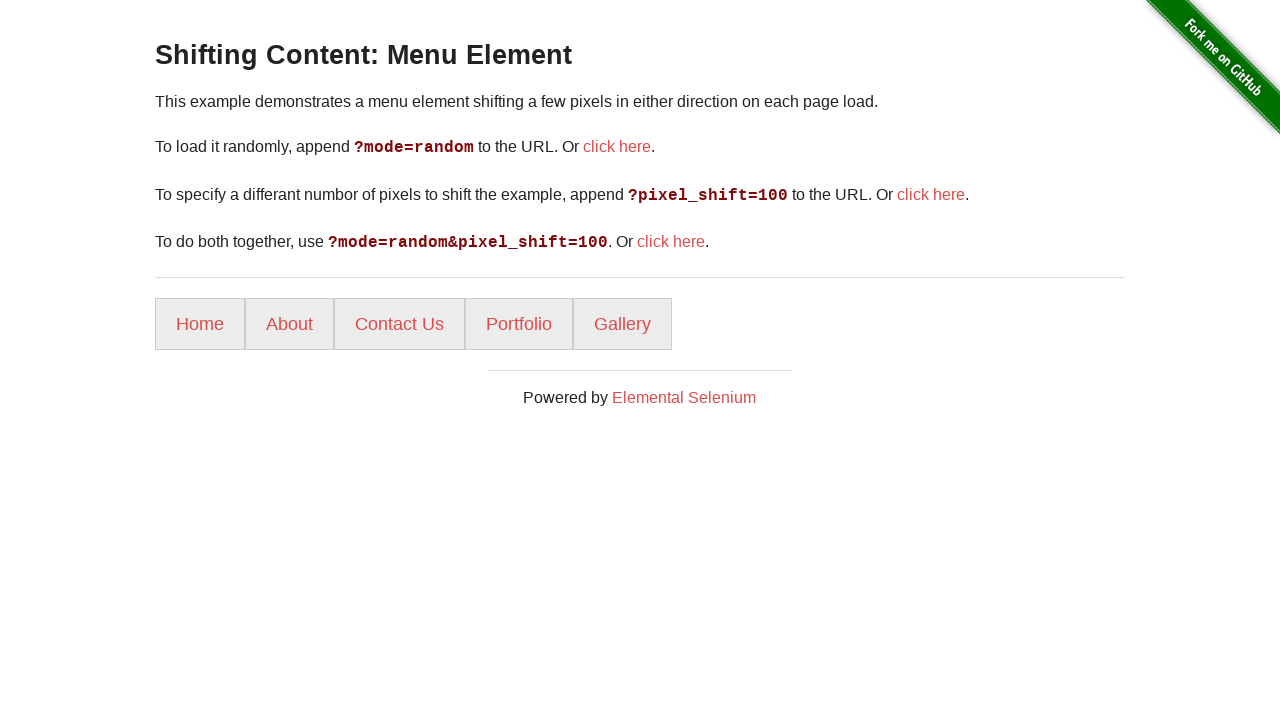

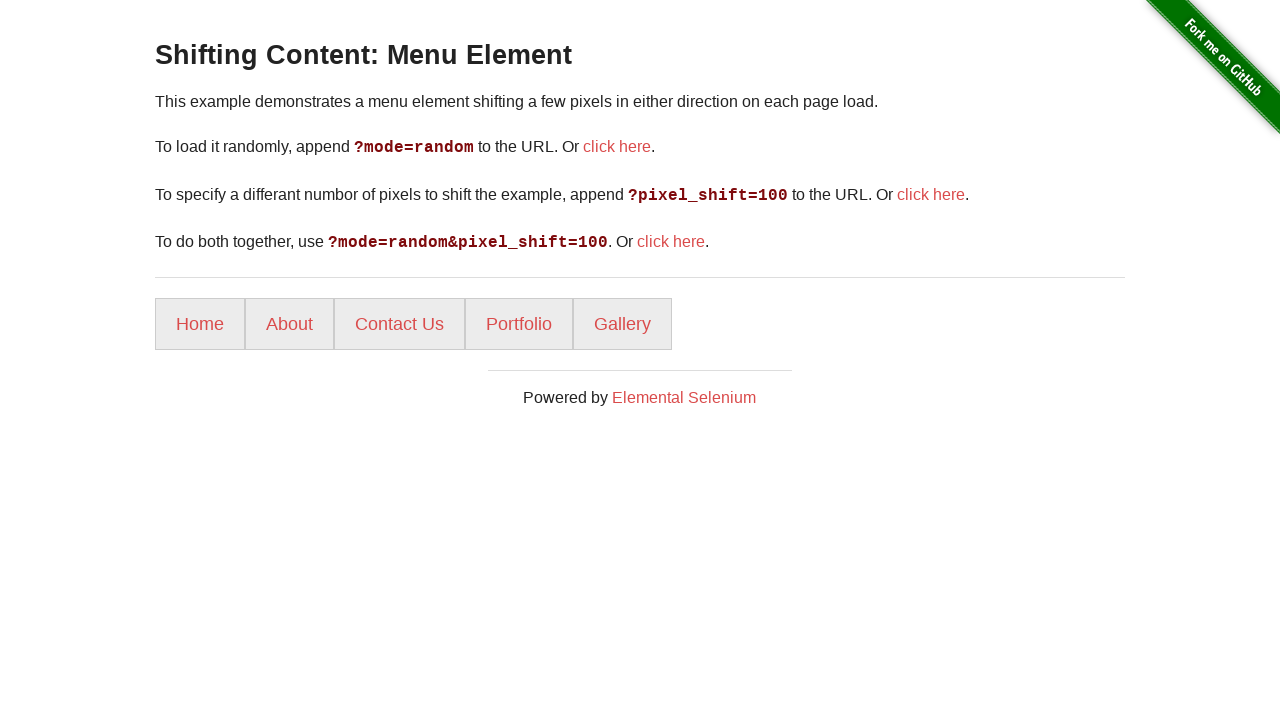